Tests a slow calculator application by setting a delay value, performing an addition operation (7 + 8), and verifying the result equals 15

Starting URL: https://bonigarcia.dev/selenium-webdriver-java/slow-calculator.html

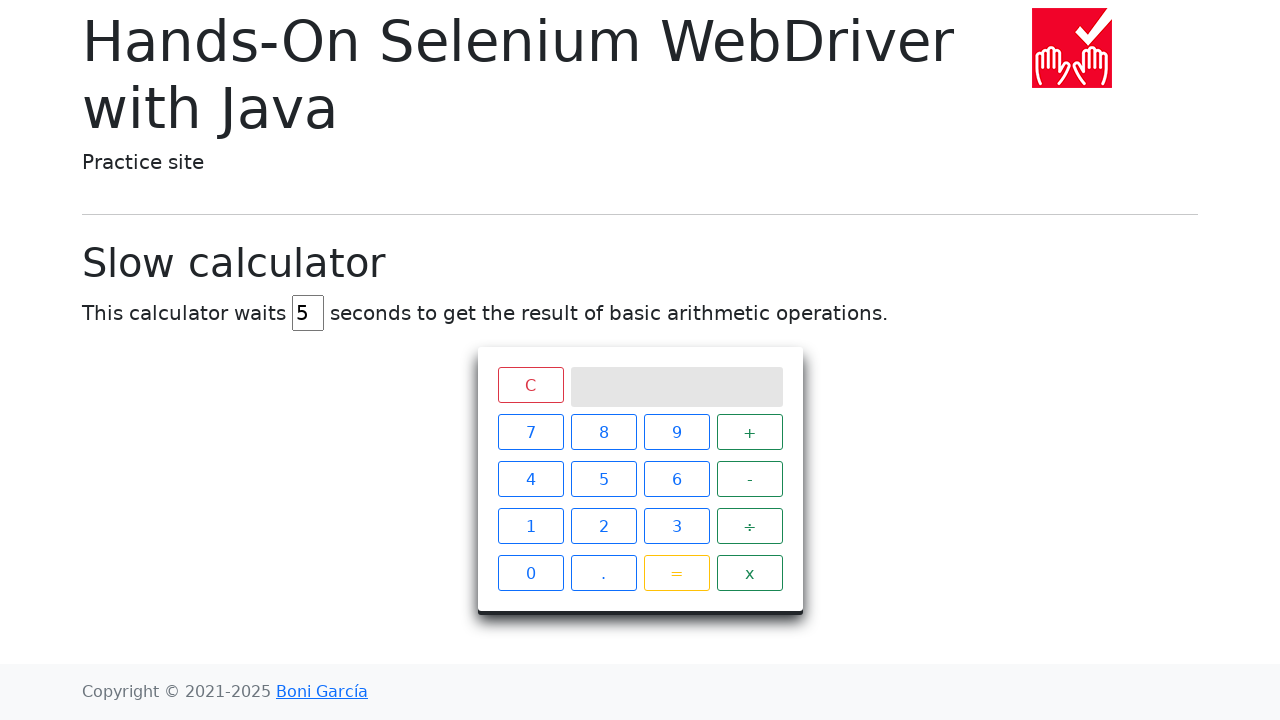

Cleared the delay input field on #delay
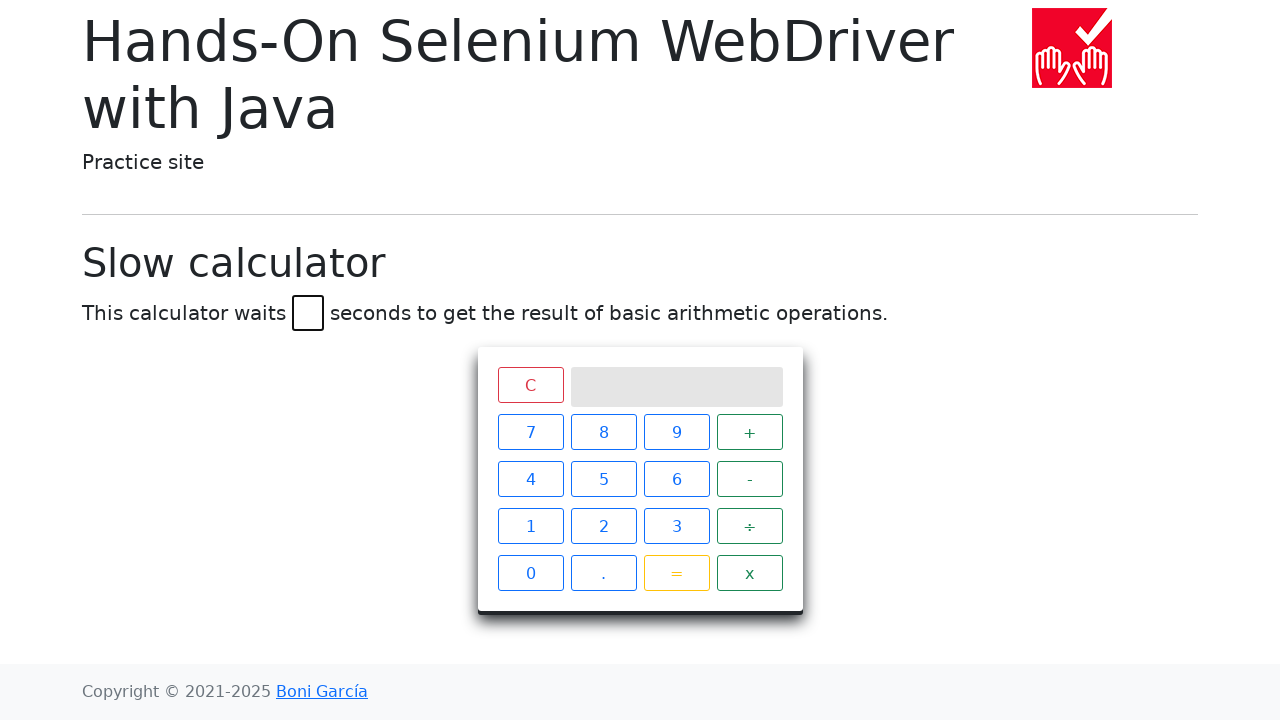

Set delay to 45 seconds on #delay
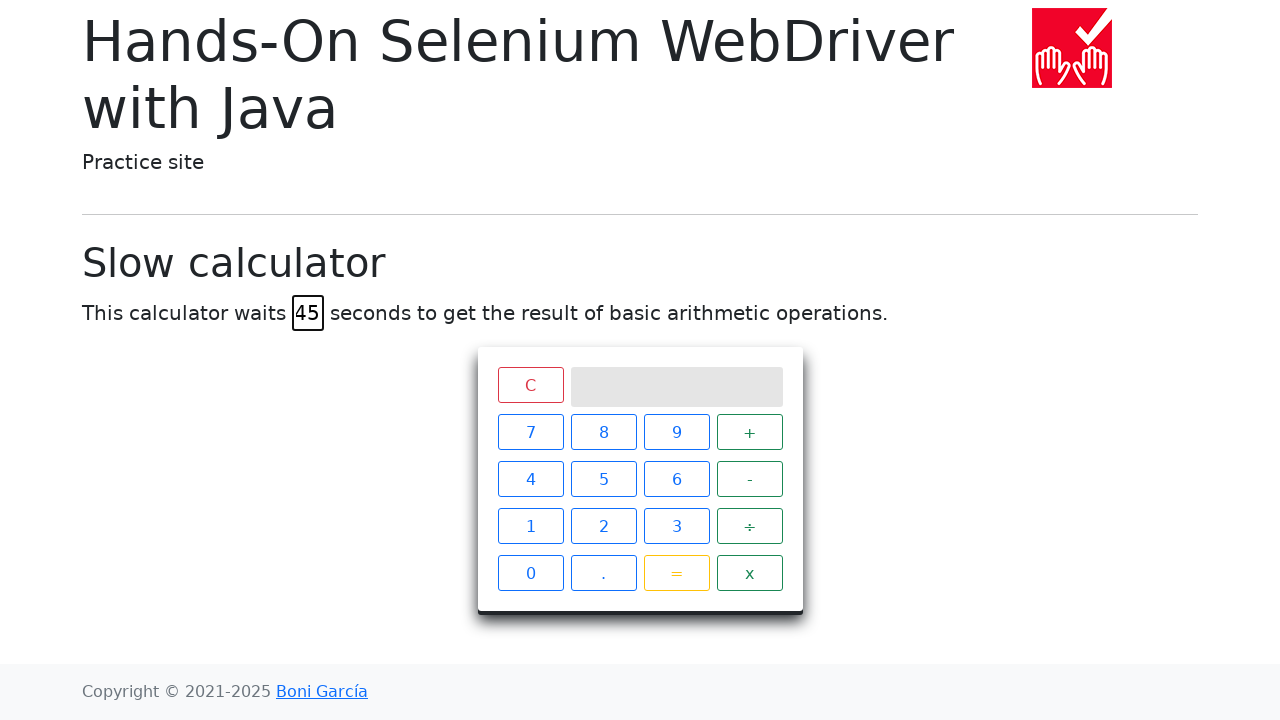

Clicked number 7 at (530, 432) on xpath=//span[text()="7"]
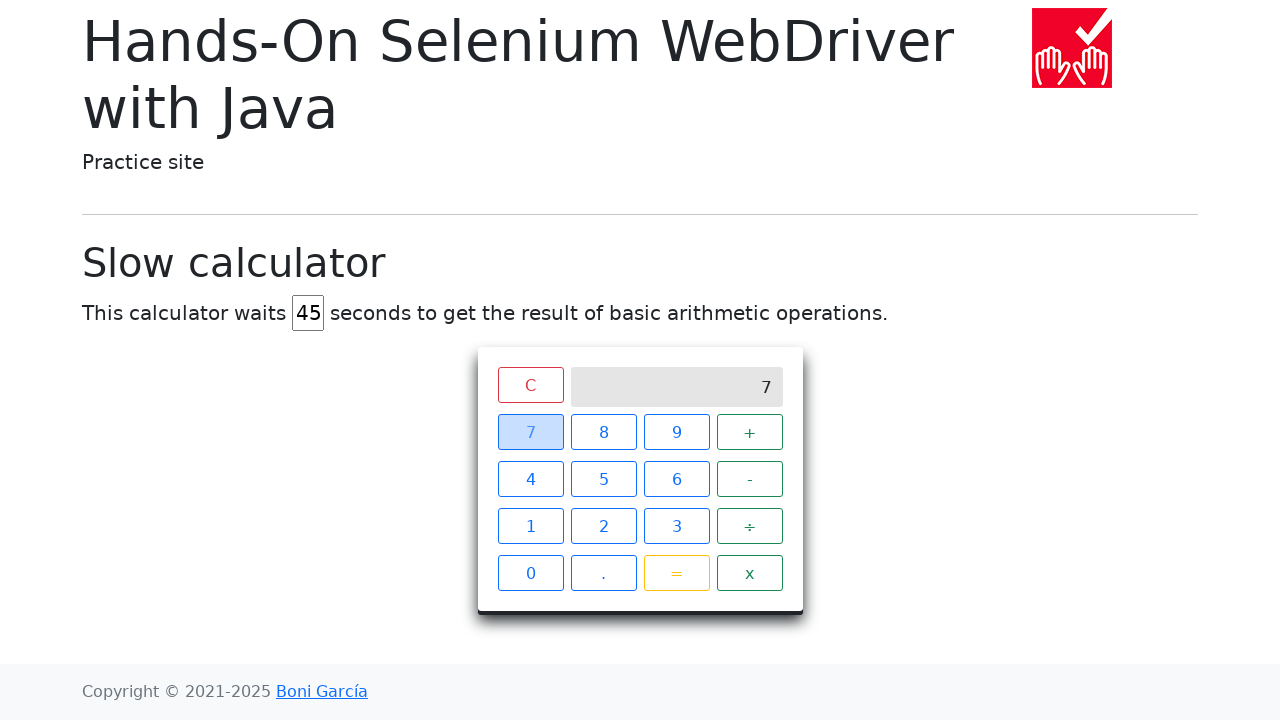

Clicked plus operator at (750, 432) on xpath=//span[text()="+"]
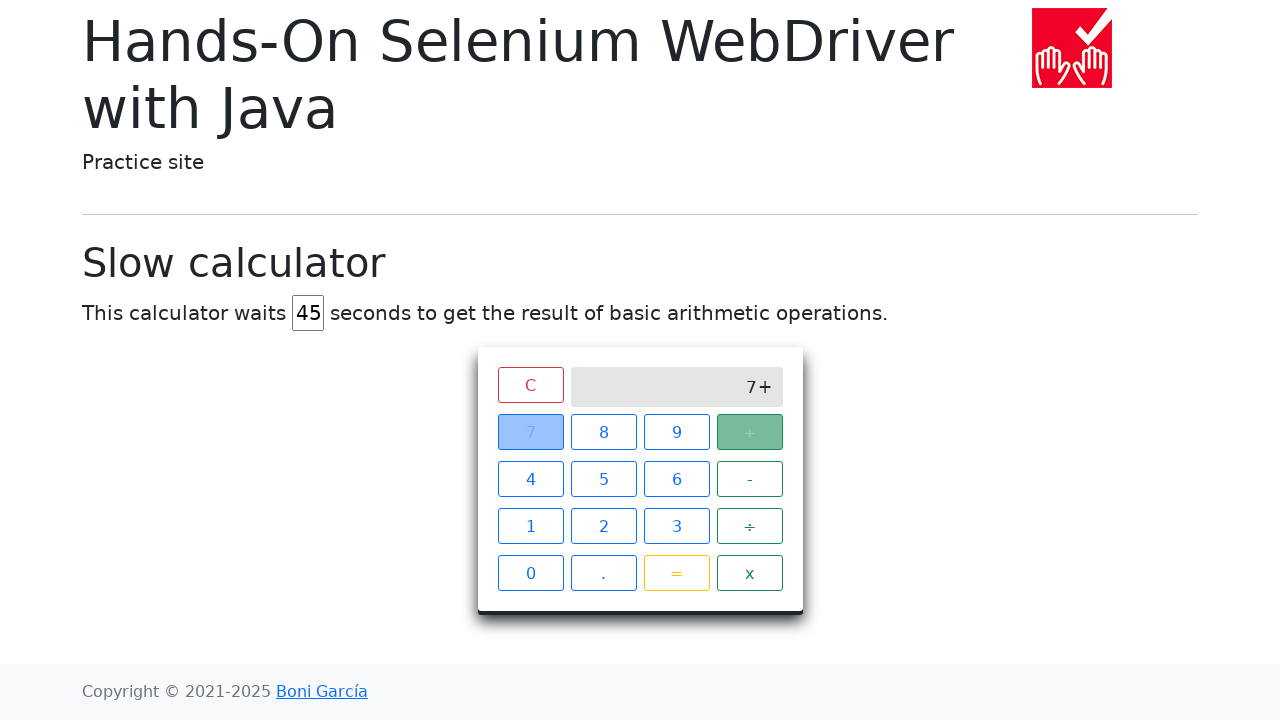

Clicked number 8 at (604, 432) on xpath=//span[text()="8"]
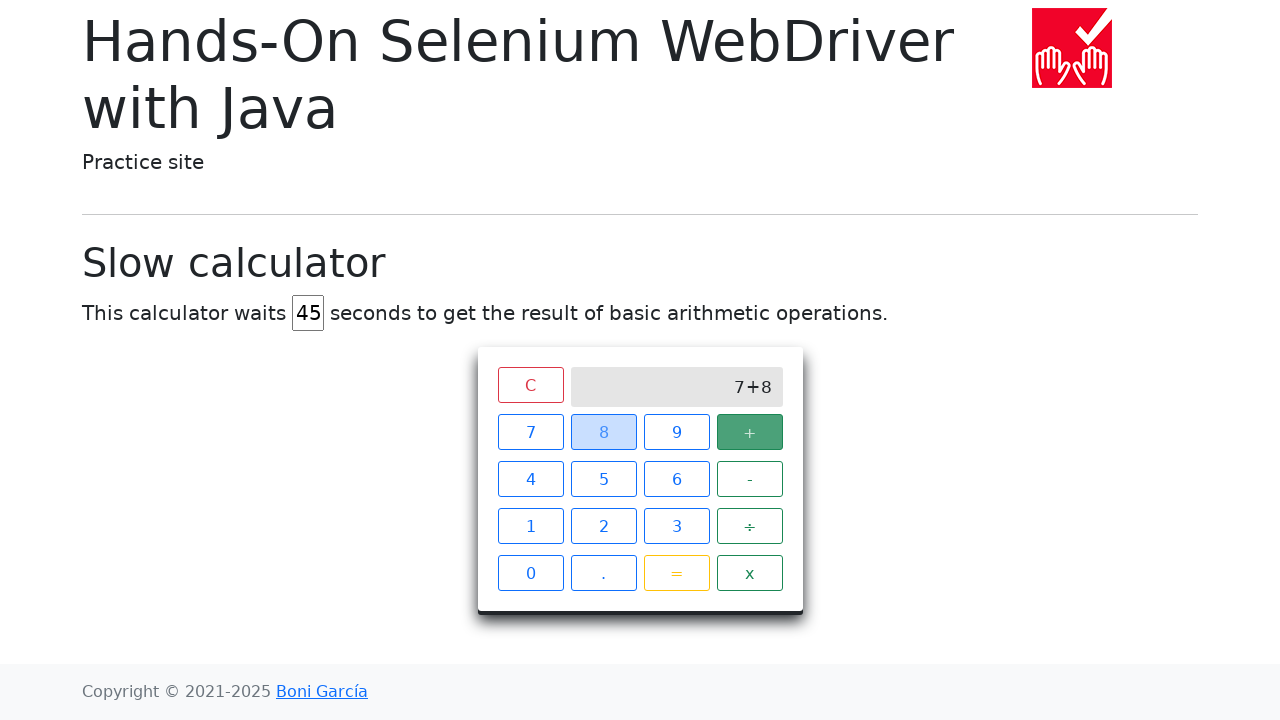

Clicked equals button to calculate at (676, 573) on xpath=//span[text()="="]
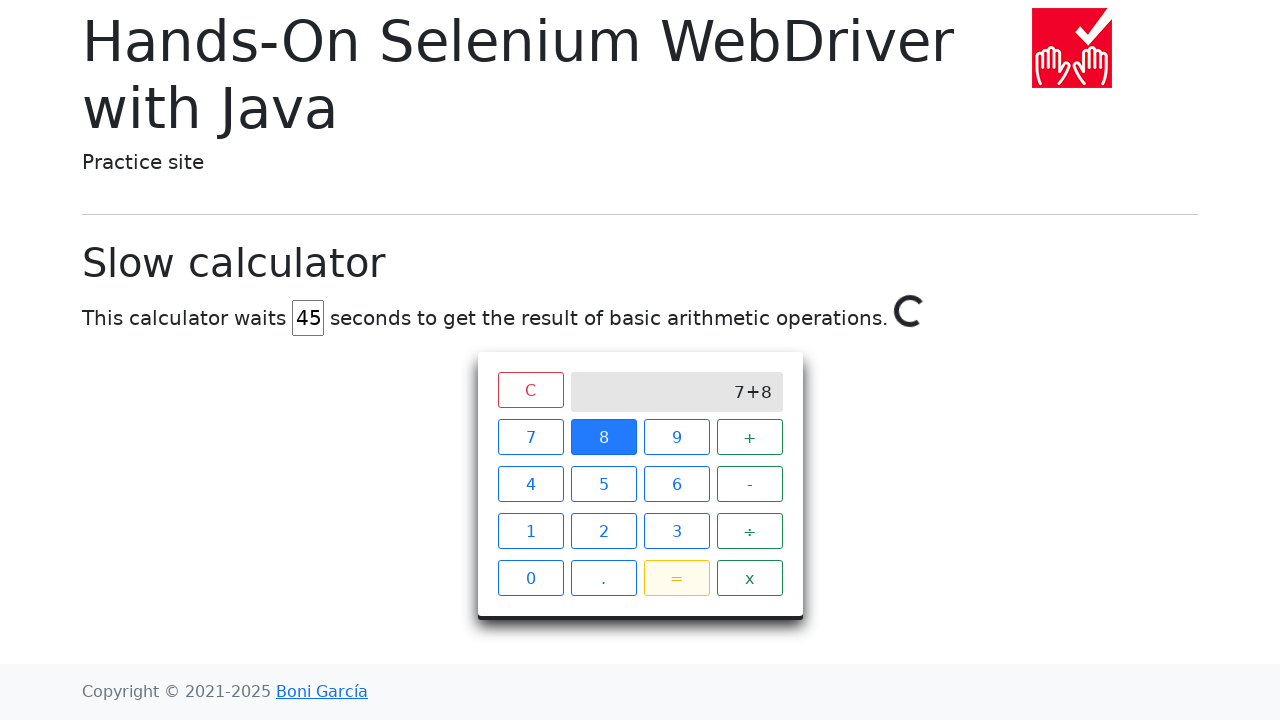

Waited for calculation result to equal 15
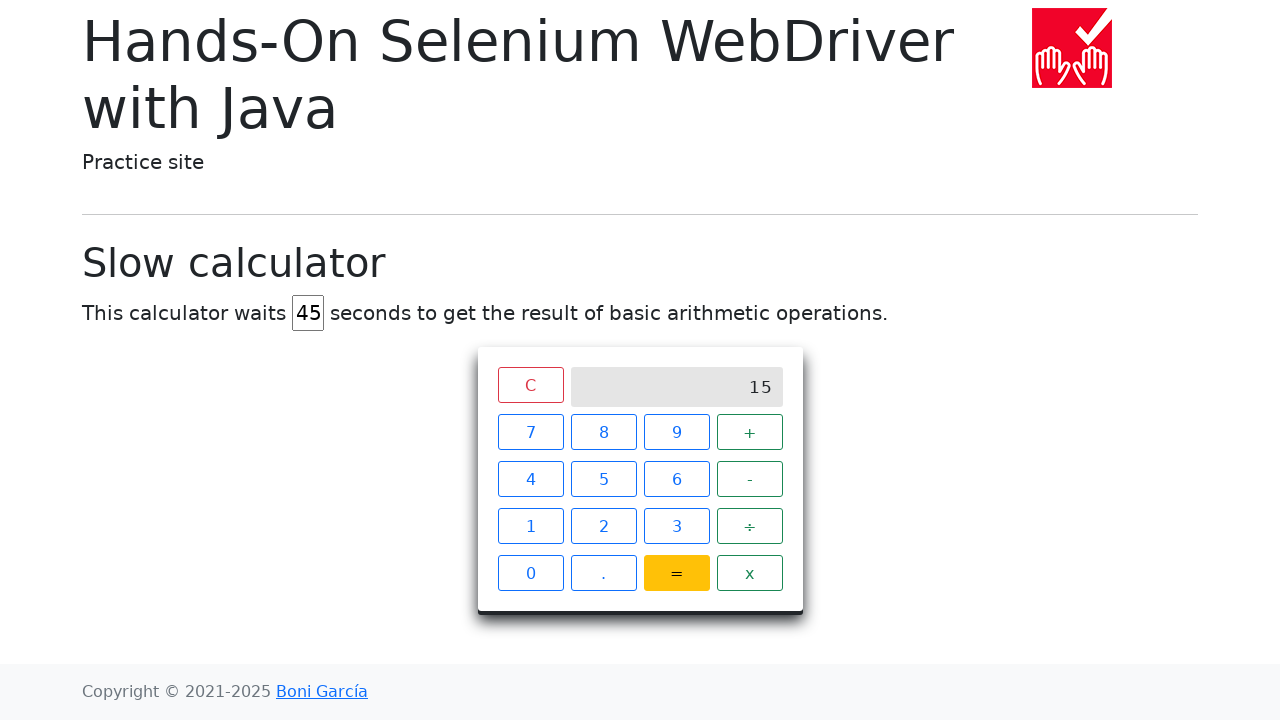

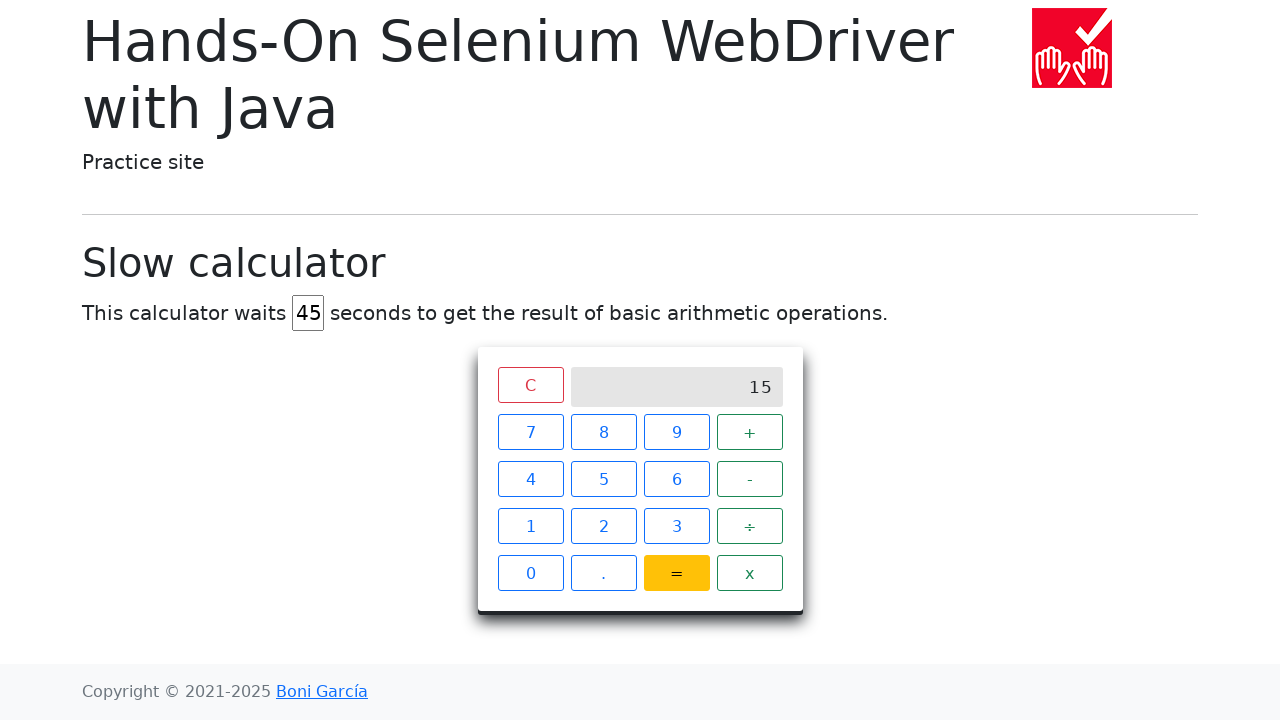